Tests a solar savings web application by filling in address inputs, clicking generate buttons, and verifying that reports or lock overlays are displayed after multiple submissions.

Starting URL: https://sunspire-web-app.vercel.app/?company=Apple&demo=1

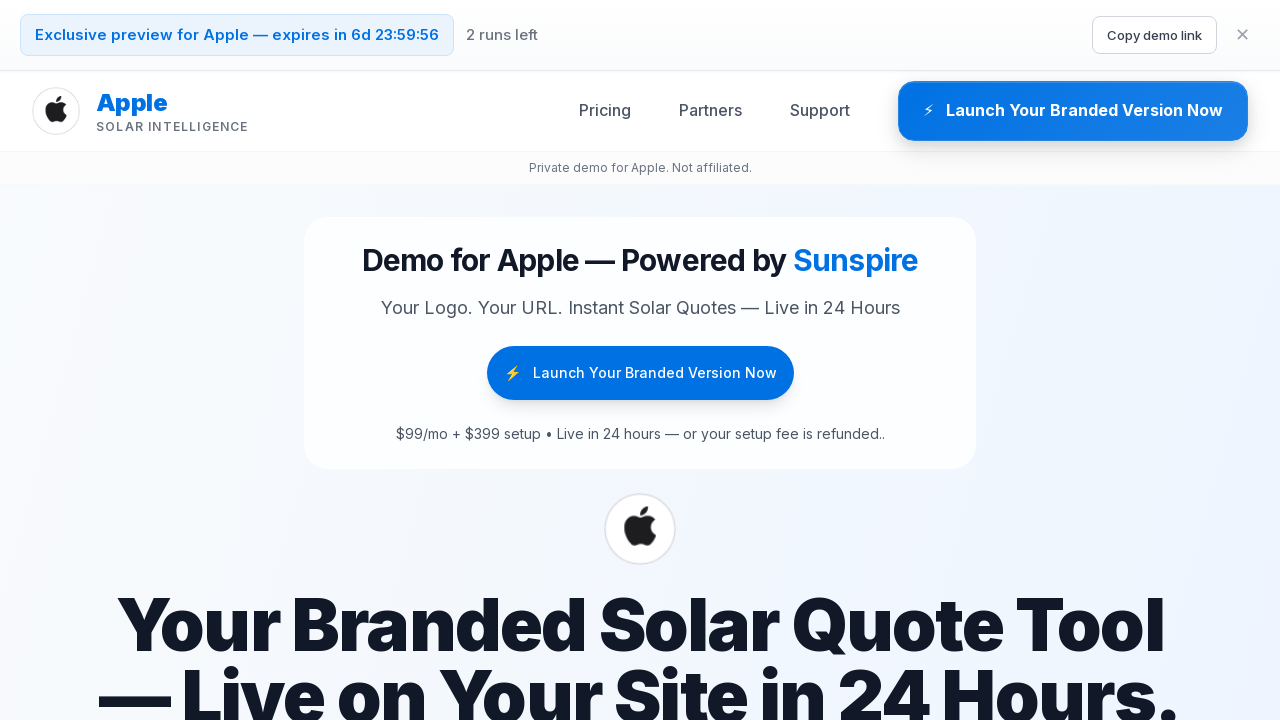

Waited for page to reach network idle state
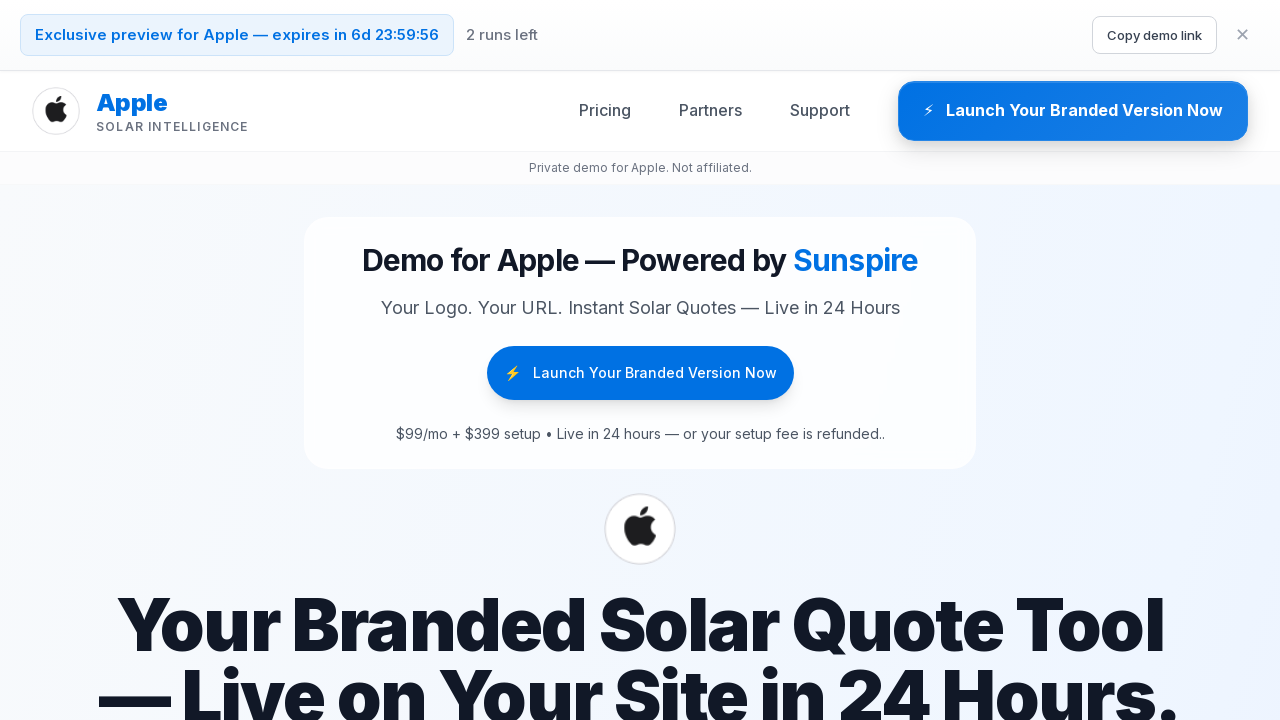

Cleared localStorage quota and countdown deadline data
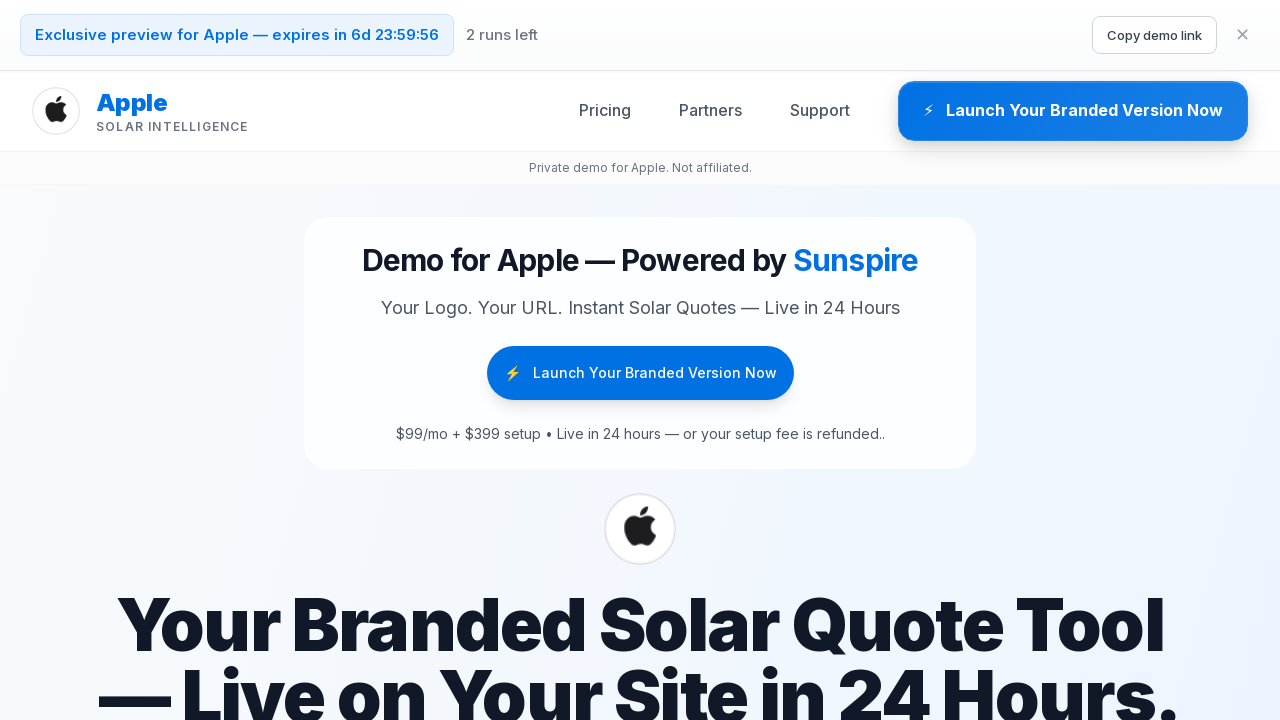

Located address input field
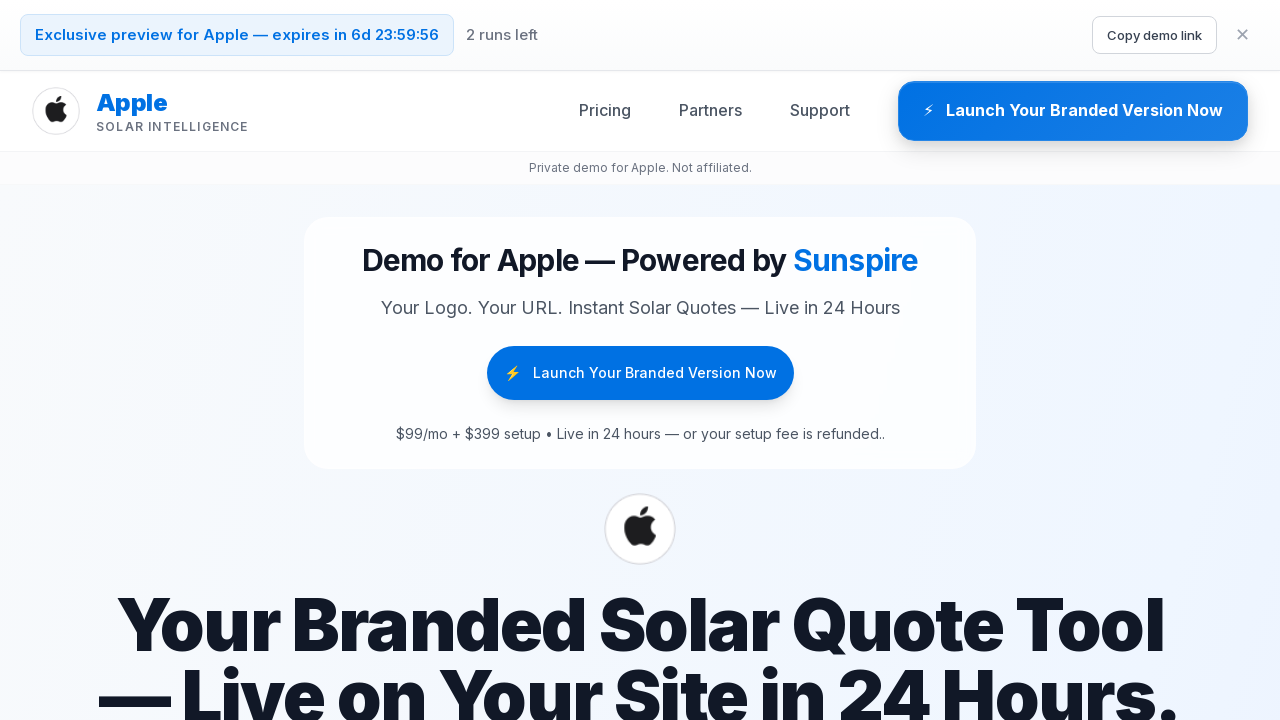

Located generate/launch button
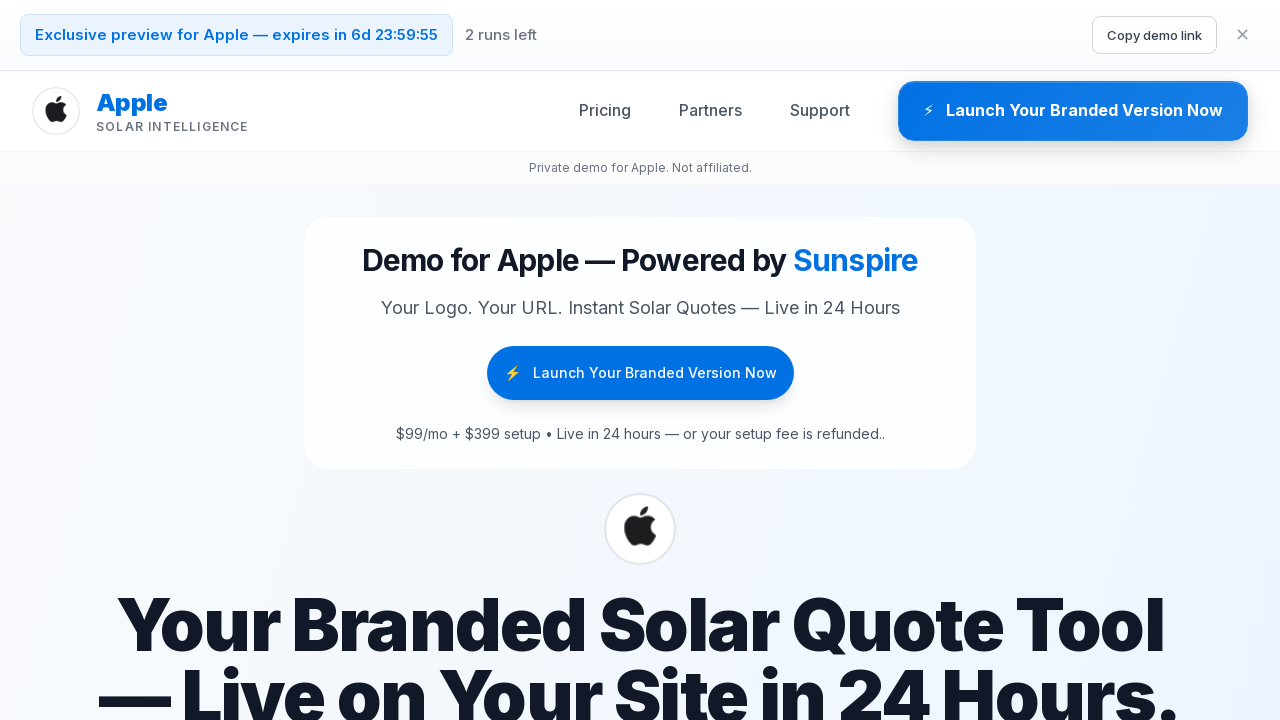

Filled address input with '123 Main St, New York, NY' for first submission on input[placeholder*="address"] >> nth=0
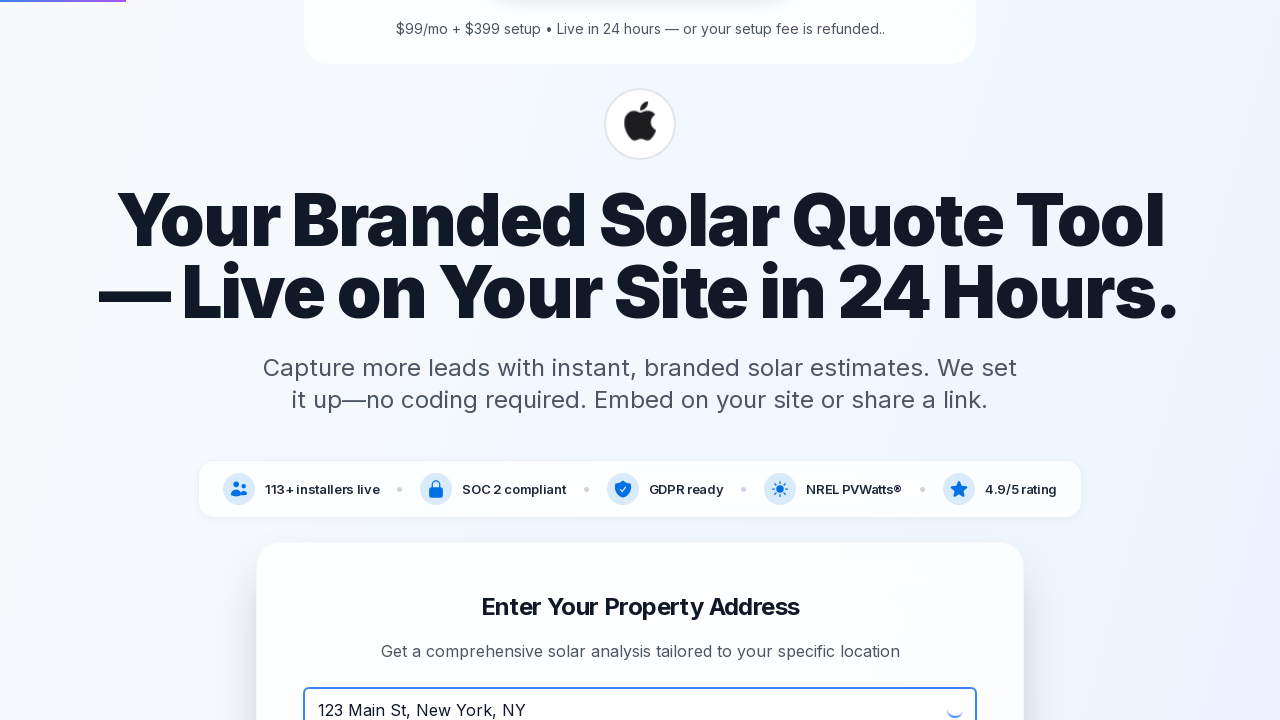

Waited 1 second after filling address
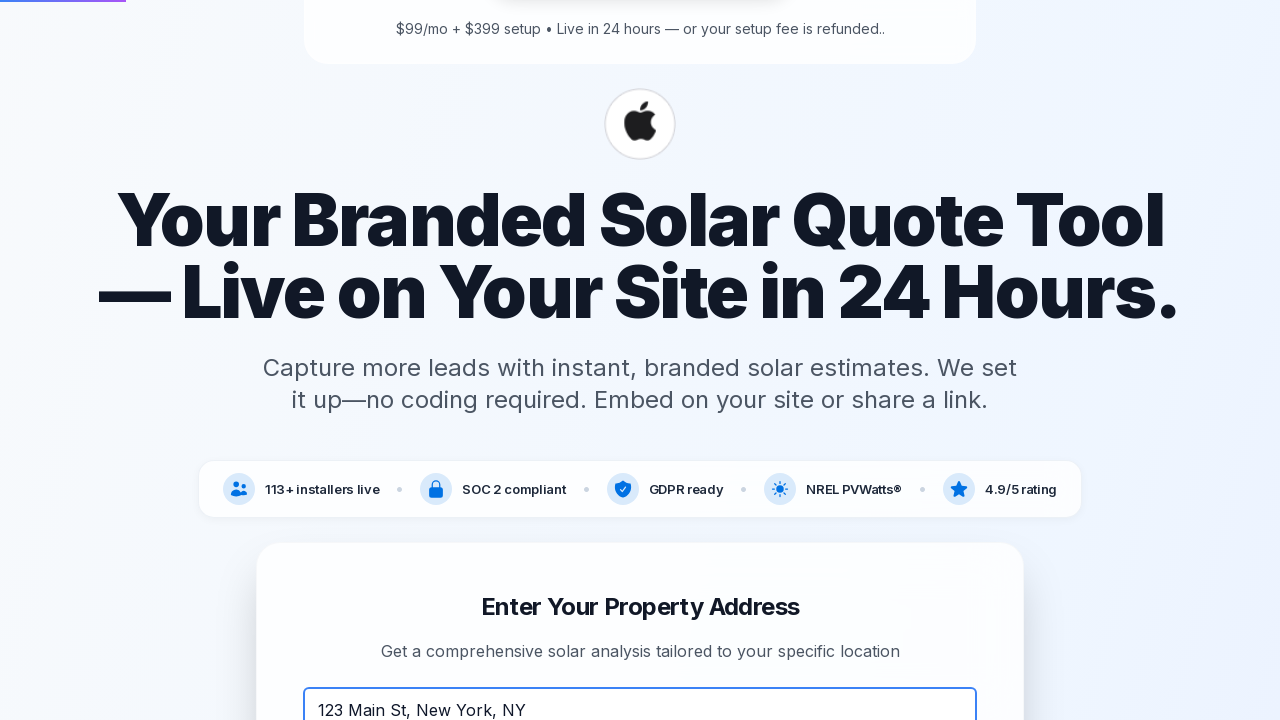

Clicked generate button for first submission at (1073, 111) on button:has-text("Generate"), button:has-text("Launch") >> nth=0
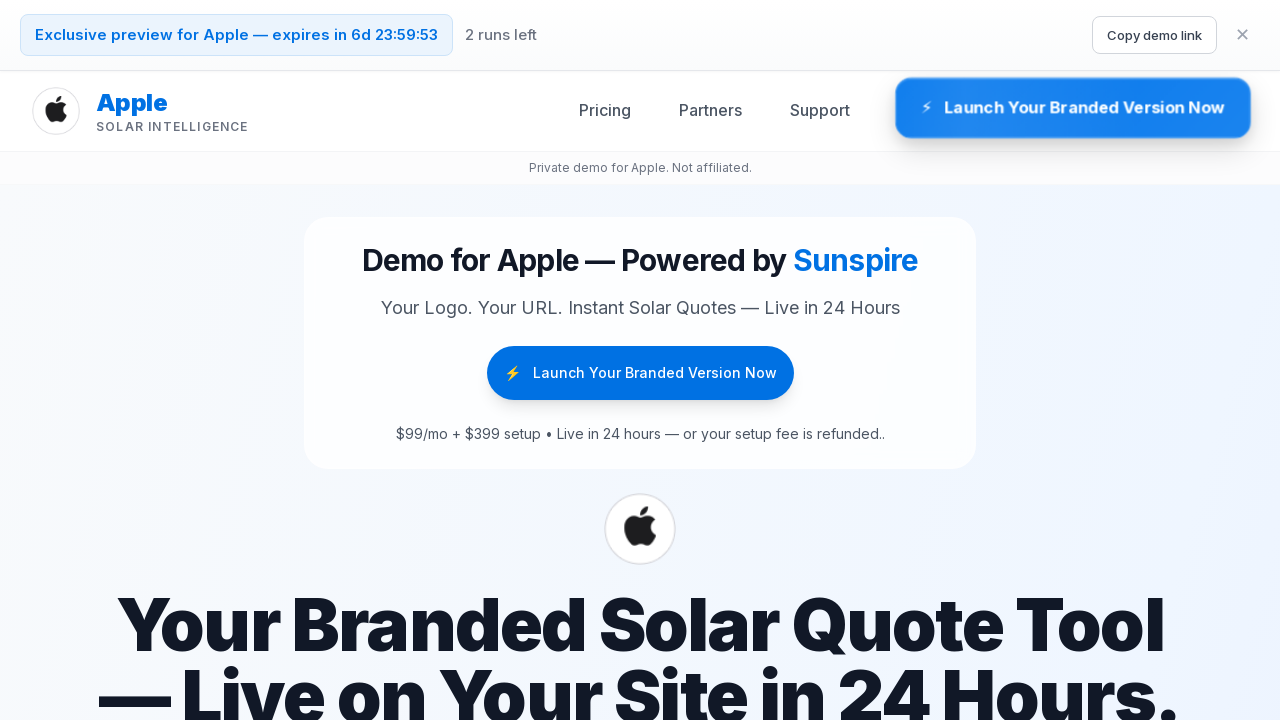

Waited for network idle after first submission
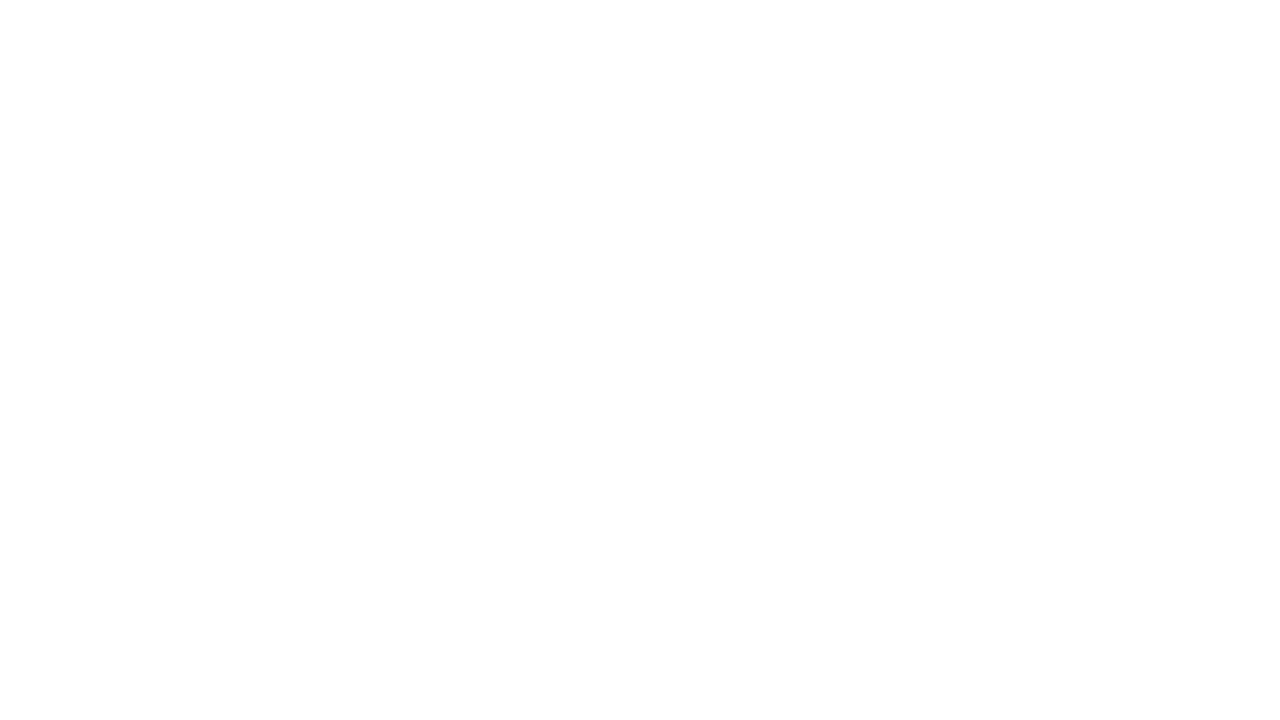

Waited 3 seconds for first report generation
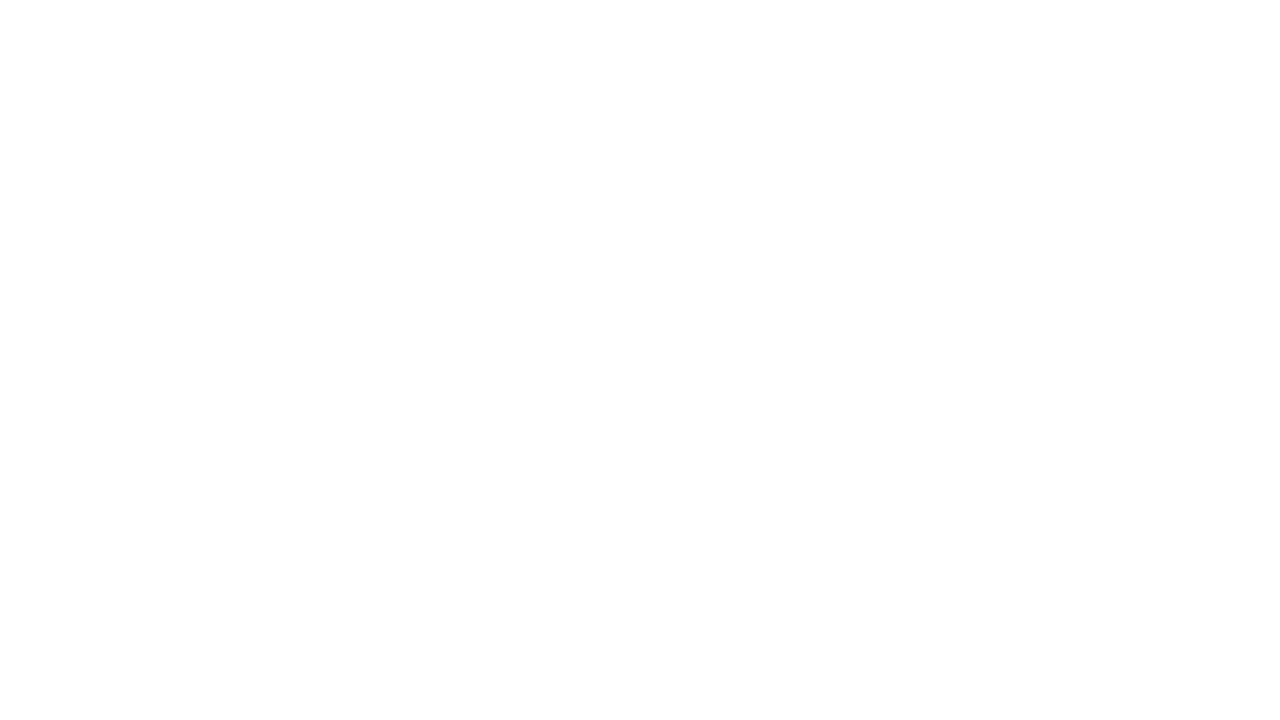

Navigated to fresh page URL for second submission
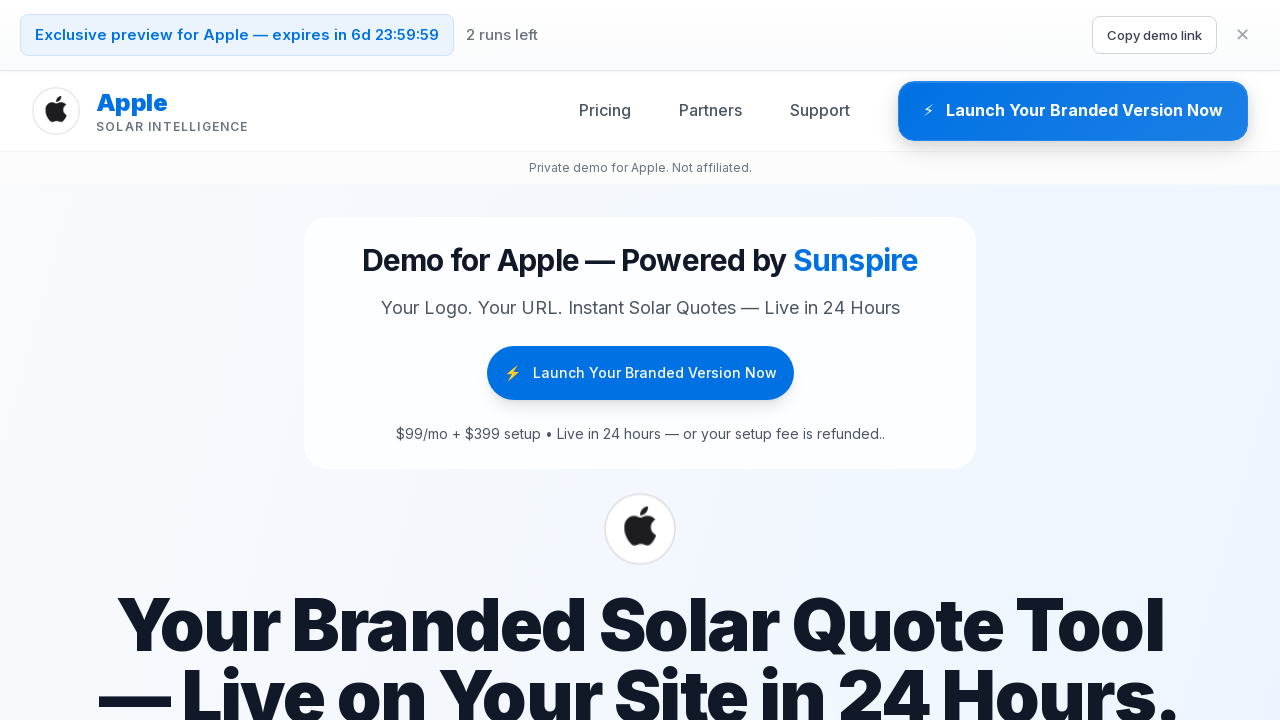

Waited for network idle after page reload
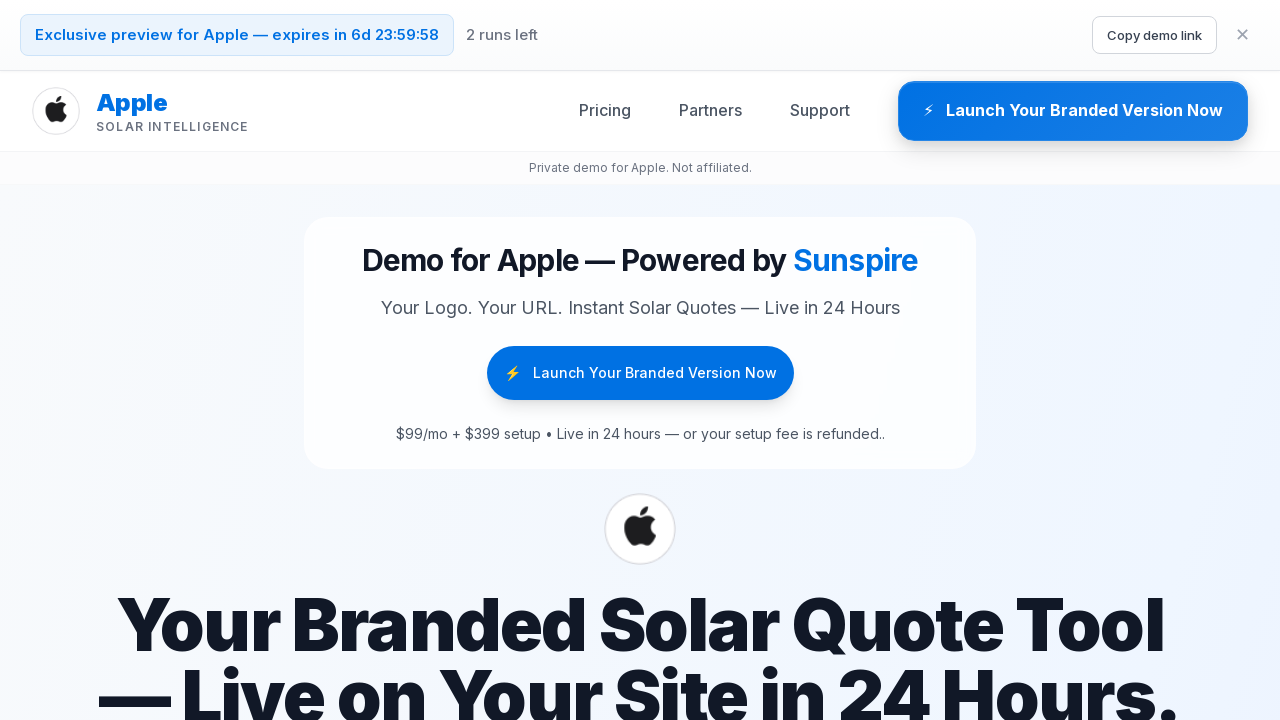

Re-located address input field after page reload
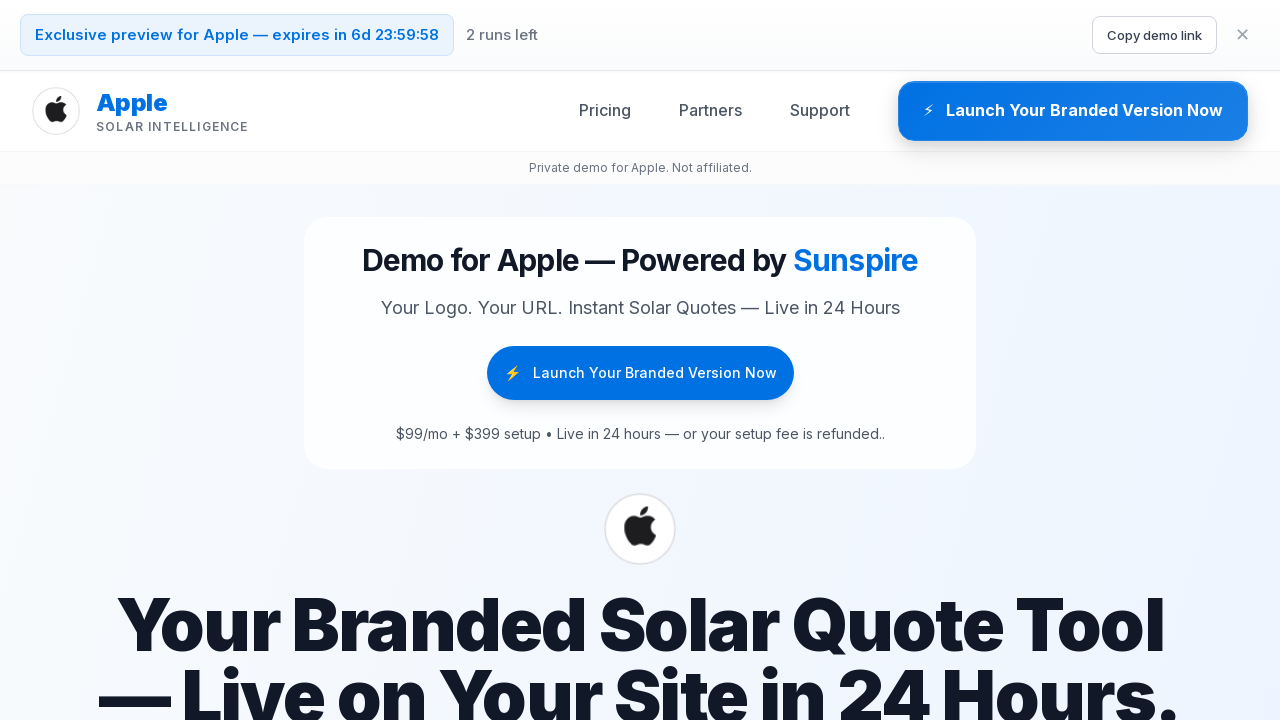

Re-located generate/launch button after page reload
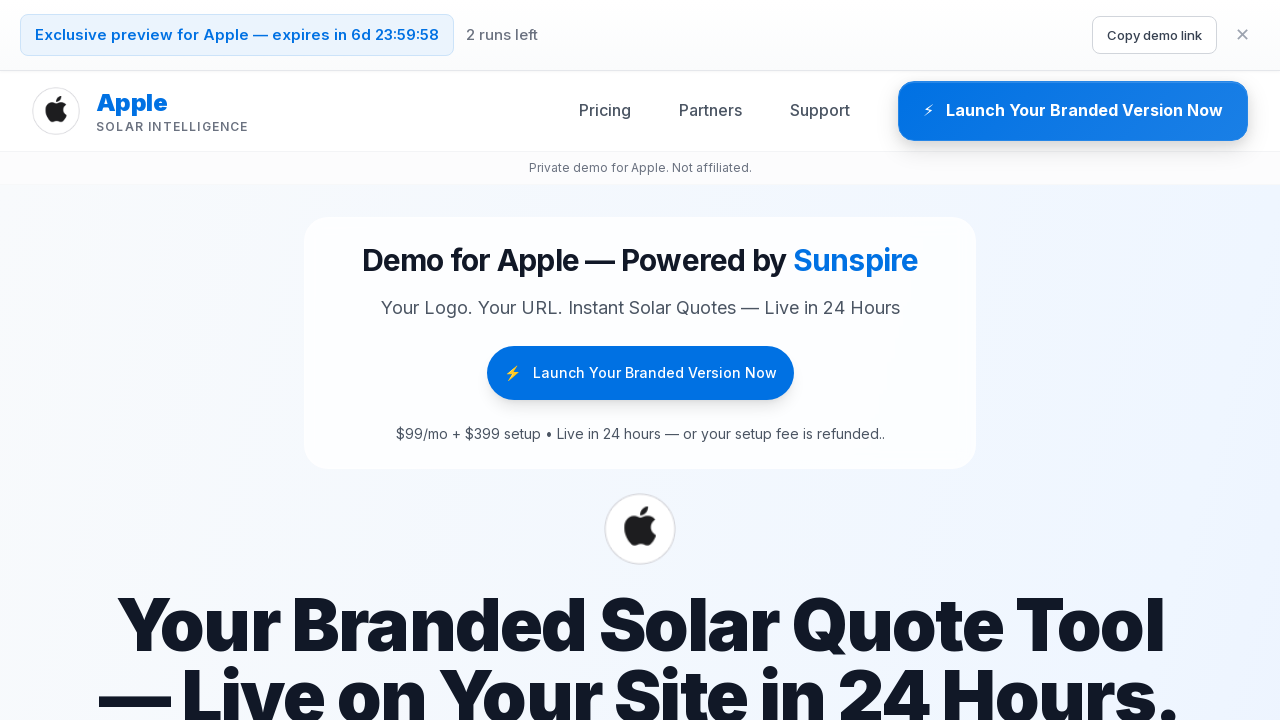

Filled address input with '456 Oak Ave, Los Angeles, CA' for second submission on input[placeholder*="address"] >> nth=0
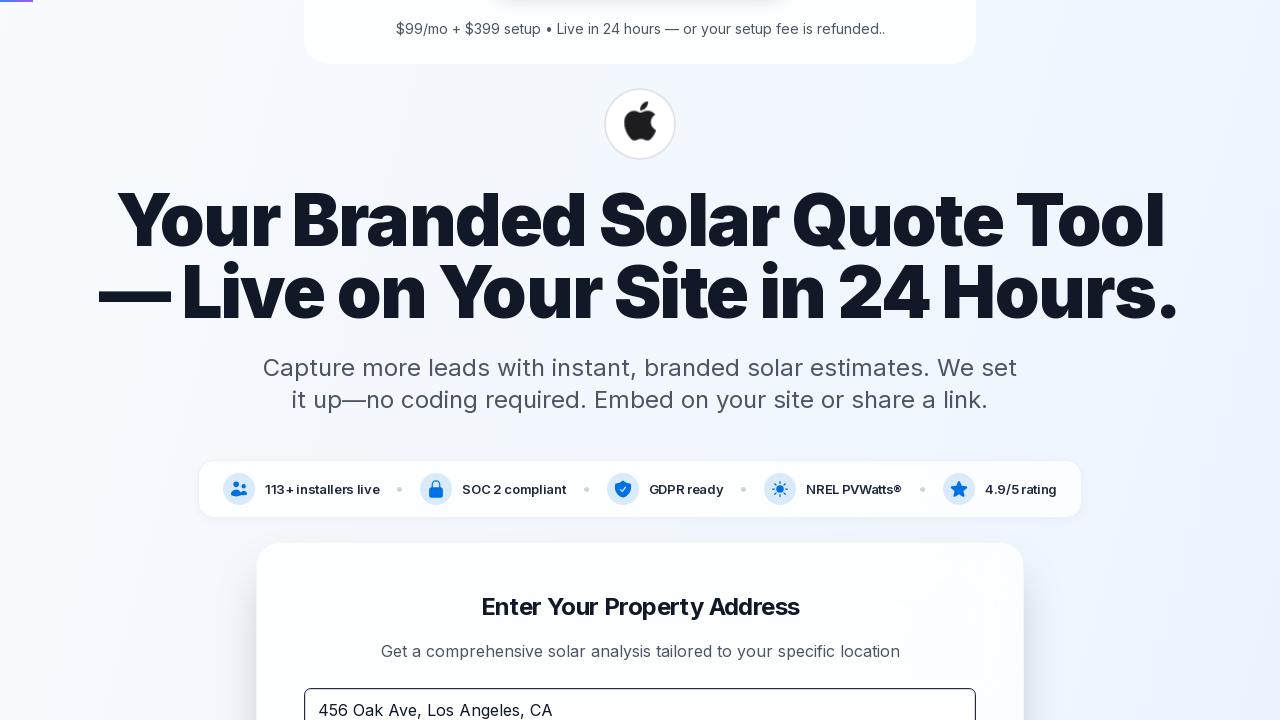

Waited 1 second after filling address for second submission
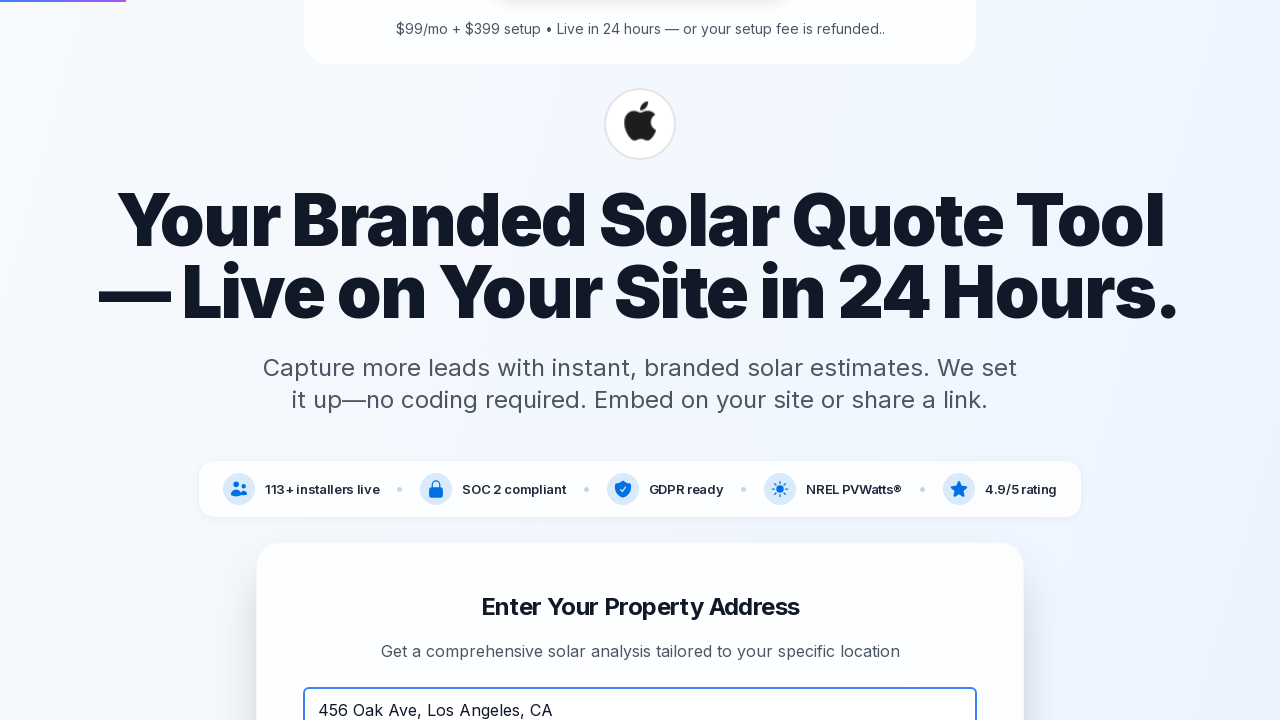

Clicked generate button for second submission at (1073, 111) on button:has-text("Generate"), button:has-text("Launch") >> nth=0
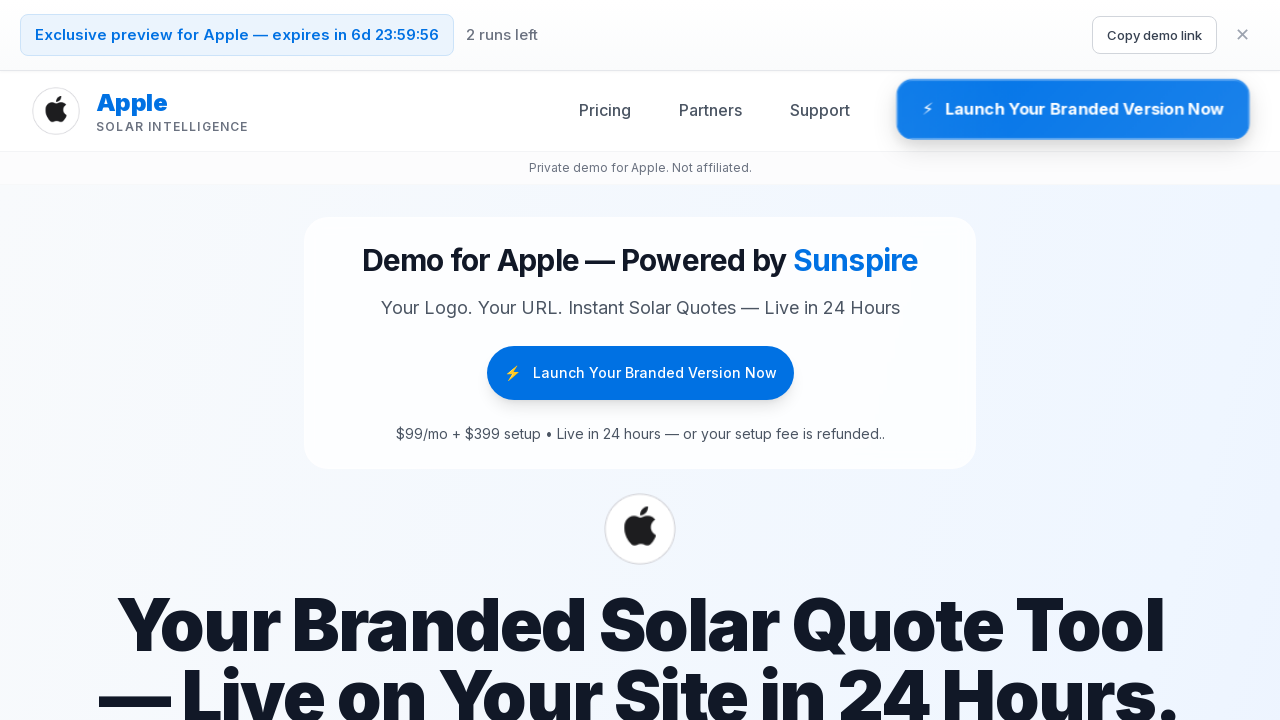

Waited for network idle after second submission
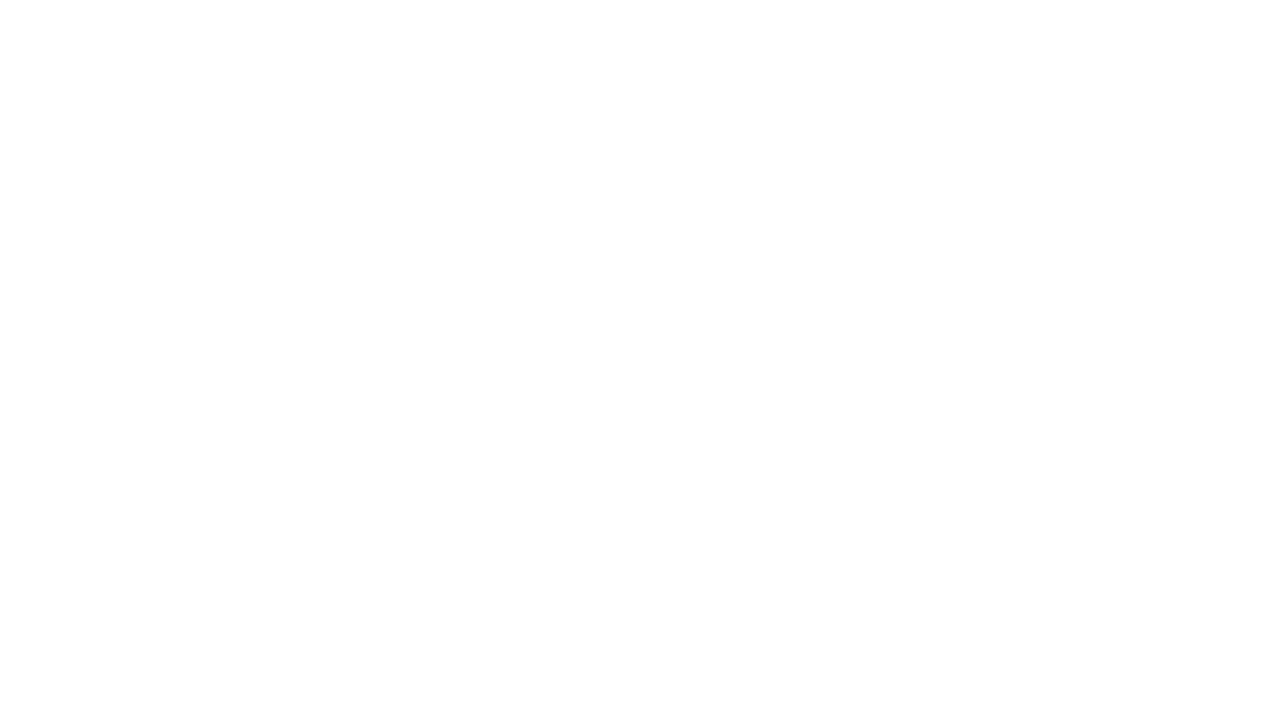

Waited 3 seconds for second report generation
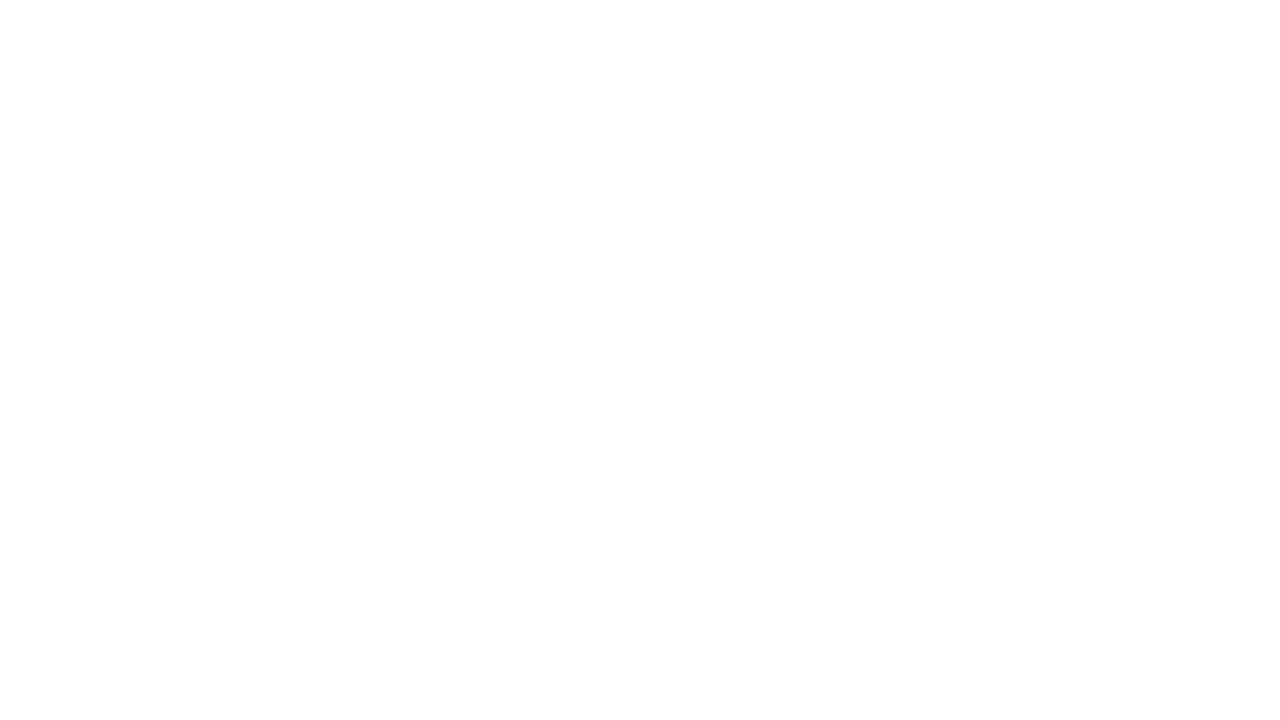

Located report content element 'Your Solar Savings Over Time'
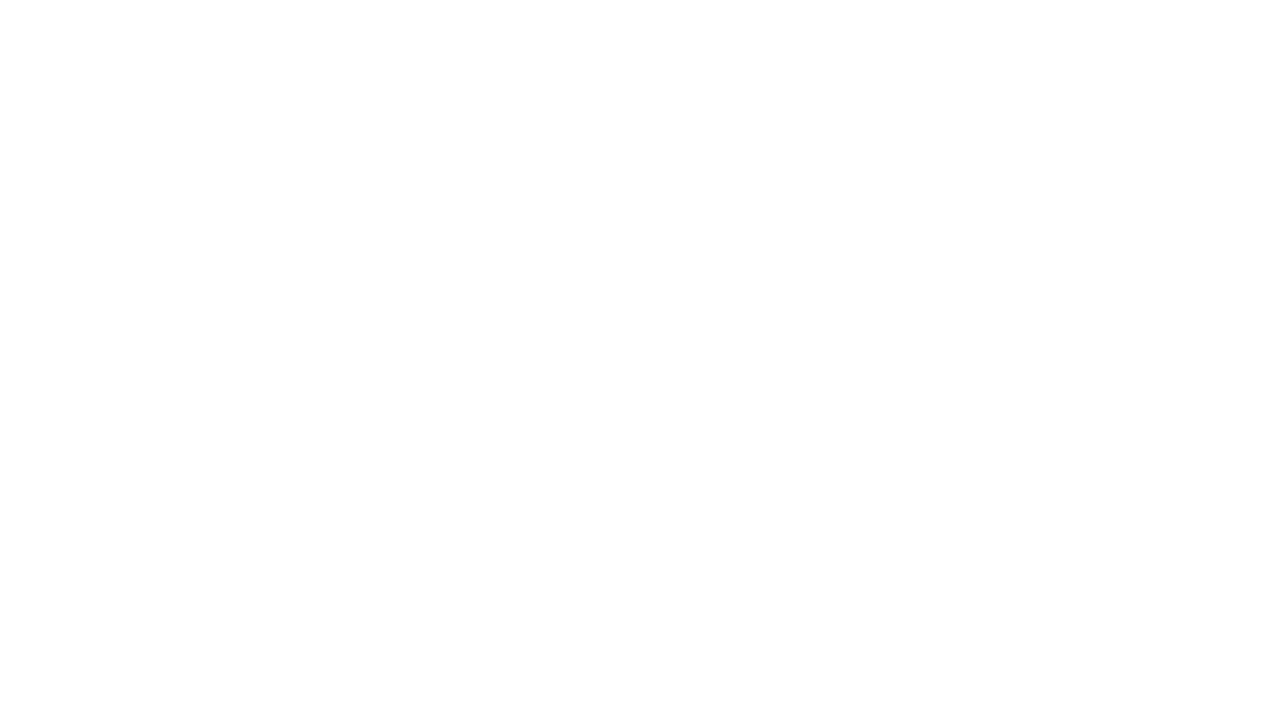

Located lock overlay element
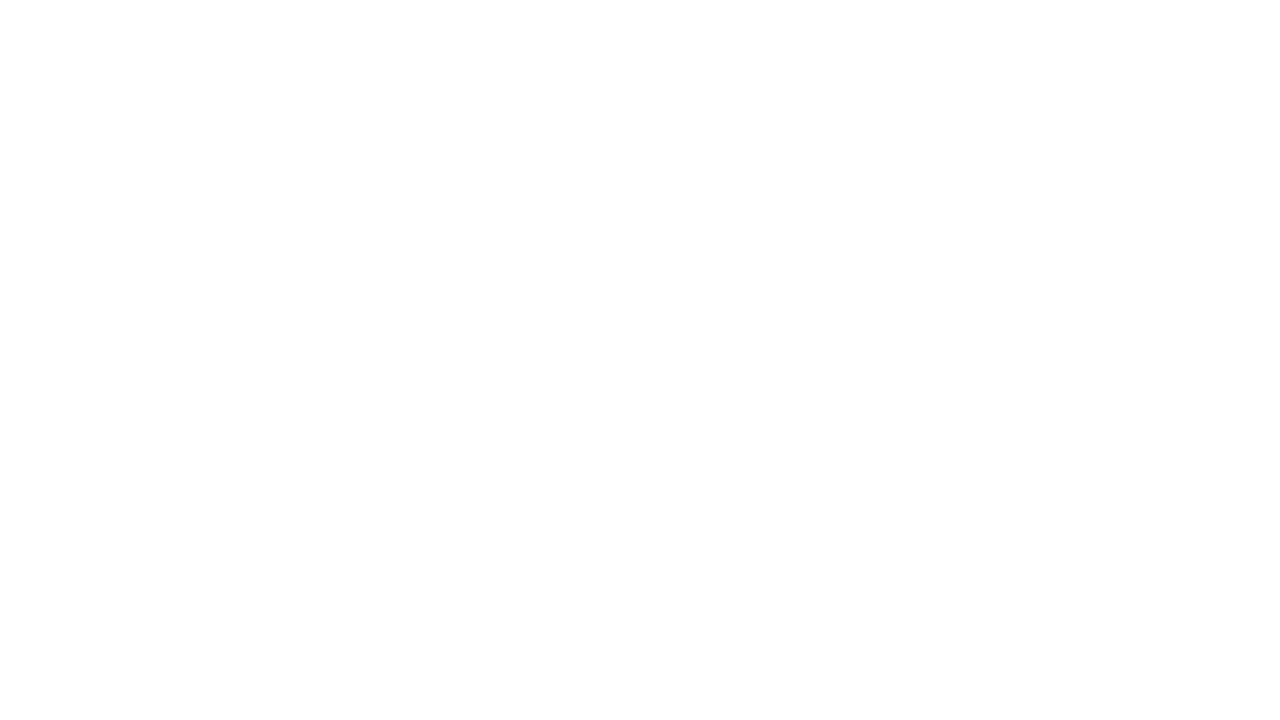

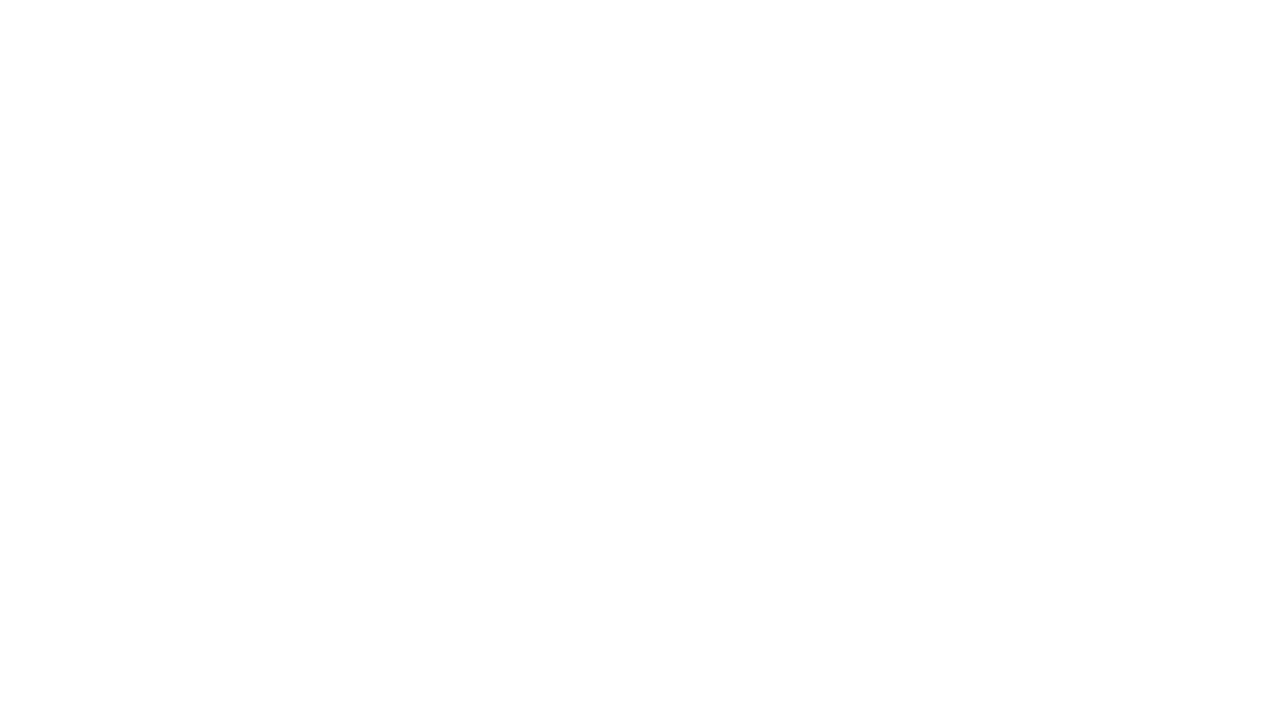